Tests the search functionality on Calculator.net by entering a search term "Amor" and clicking on the Amortization calculator link from the search results

Starting URL: https://www.calculator.net/

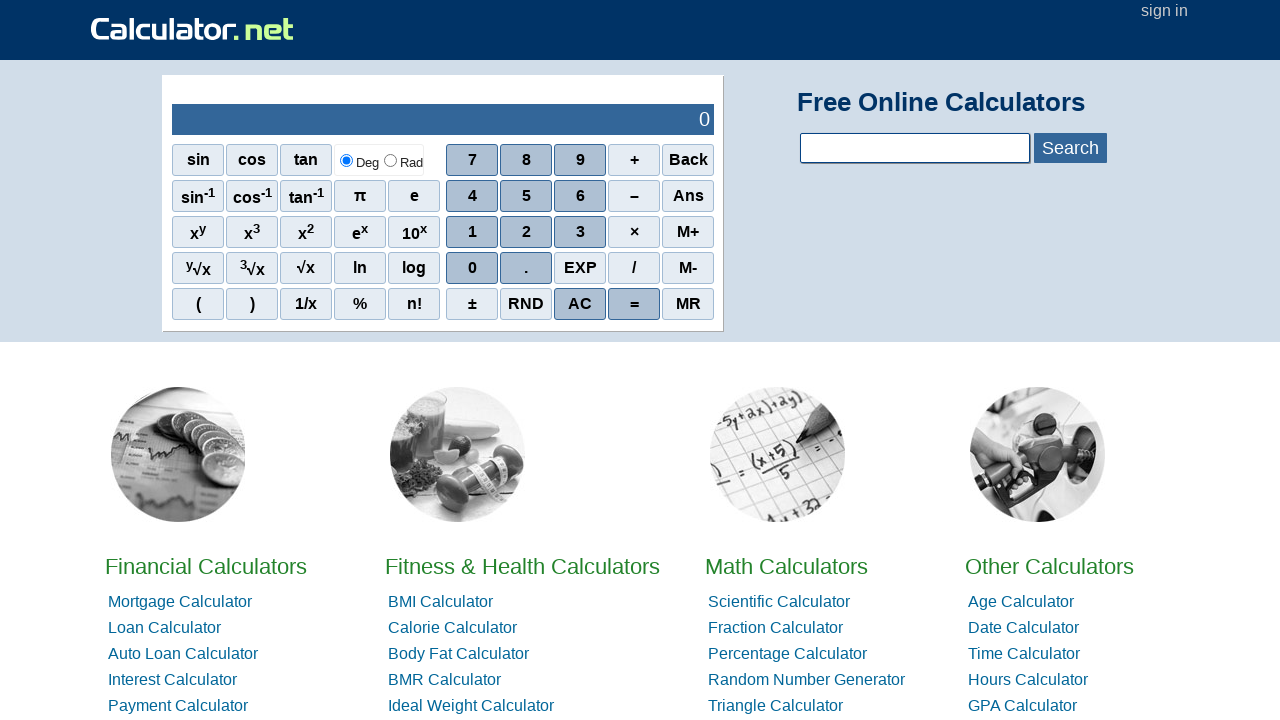

Clicked on the search input field at (914, 148) on #calcSearchTerm
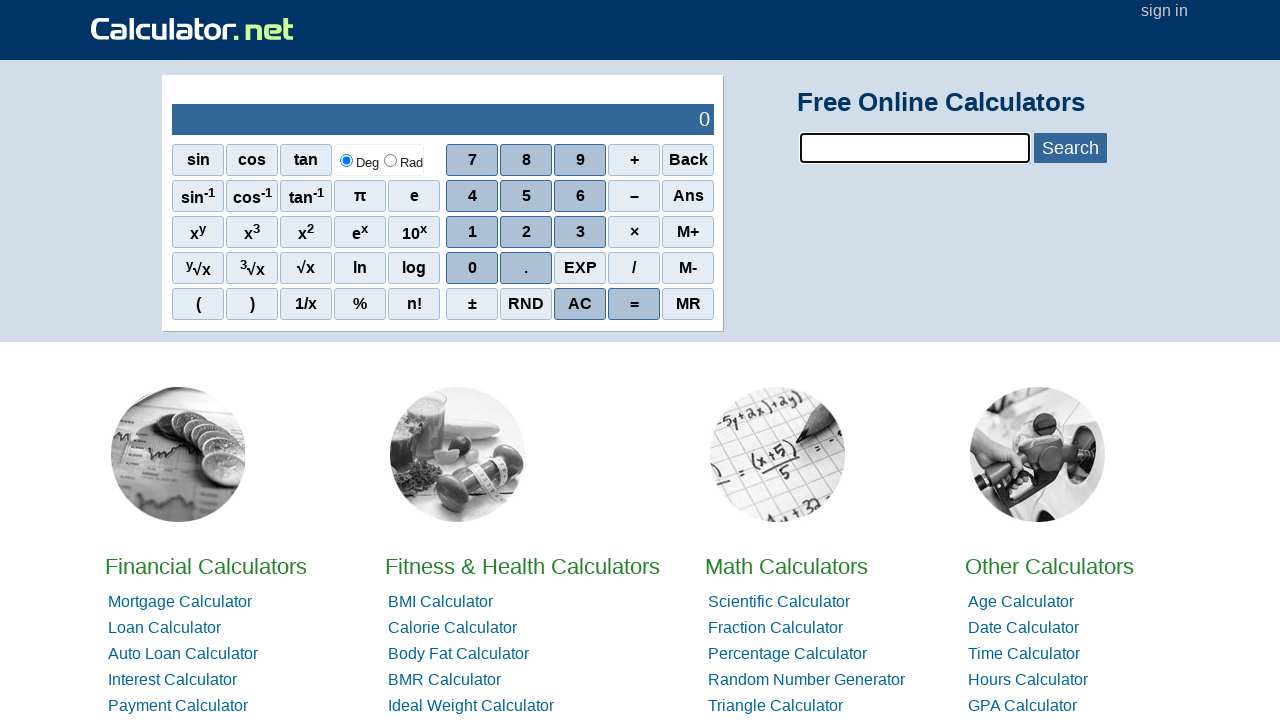

Filled search field with 'Amor' on #calcSearchTerm
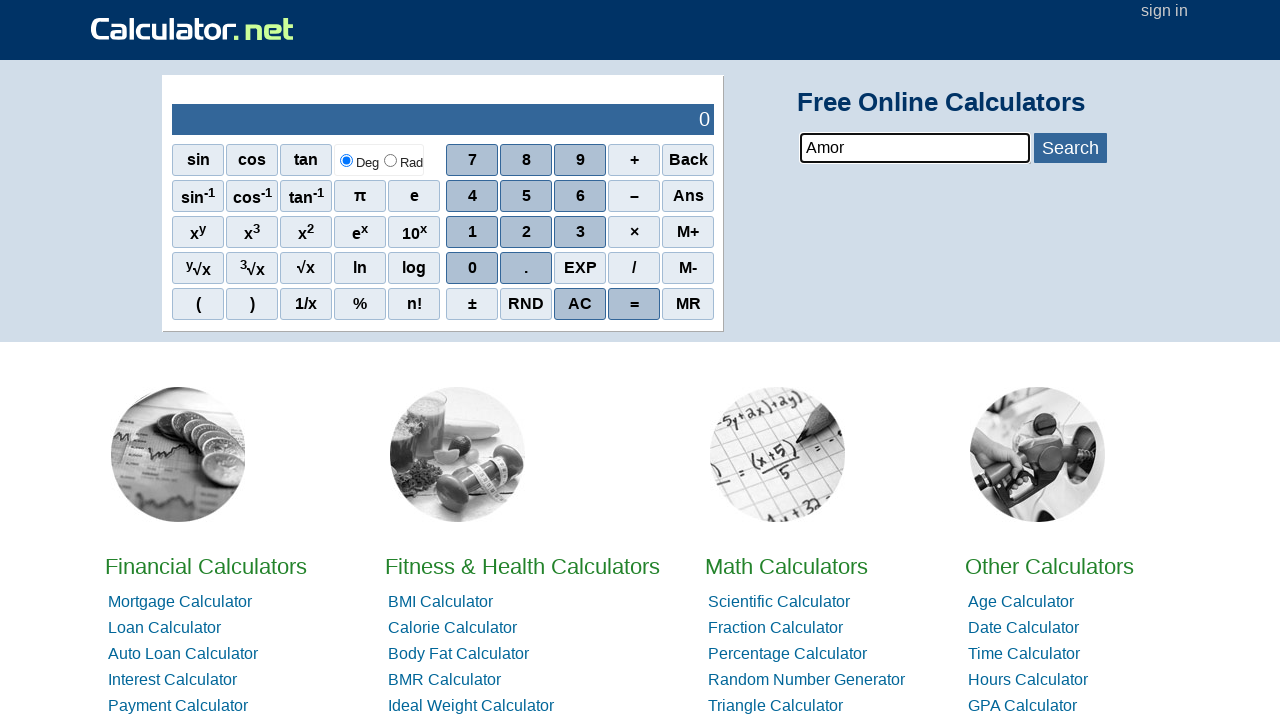

Clicked on the Amortization calculator link from search results at (191, 360) on a:has-text('Amor')
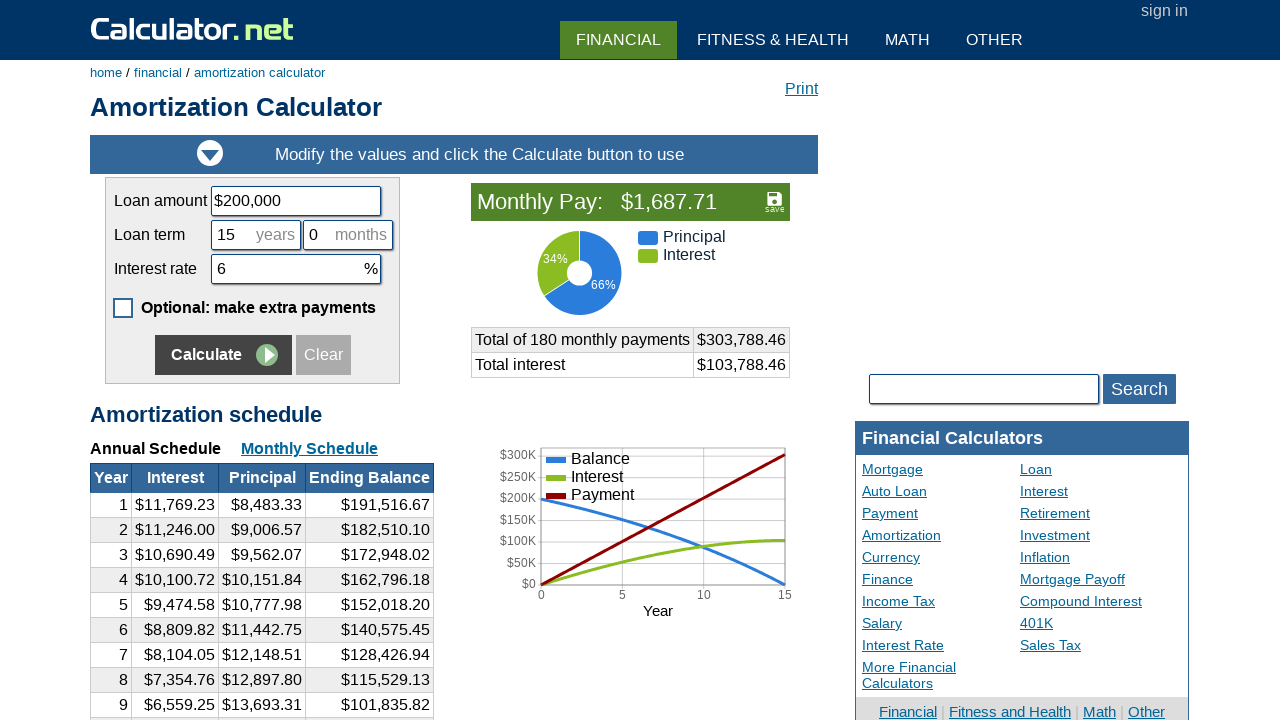

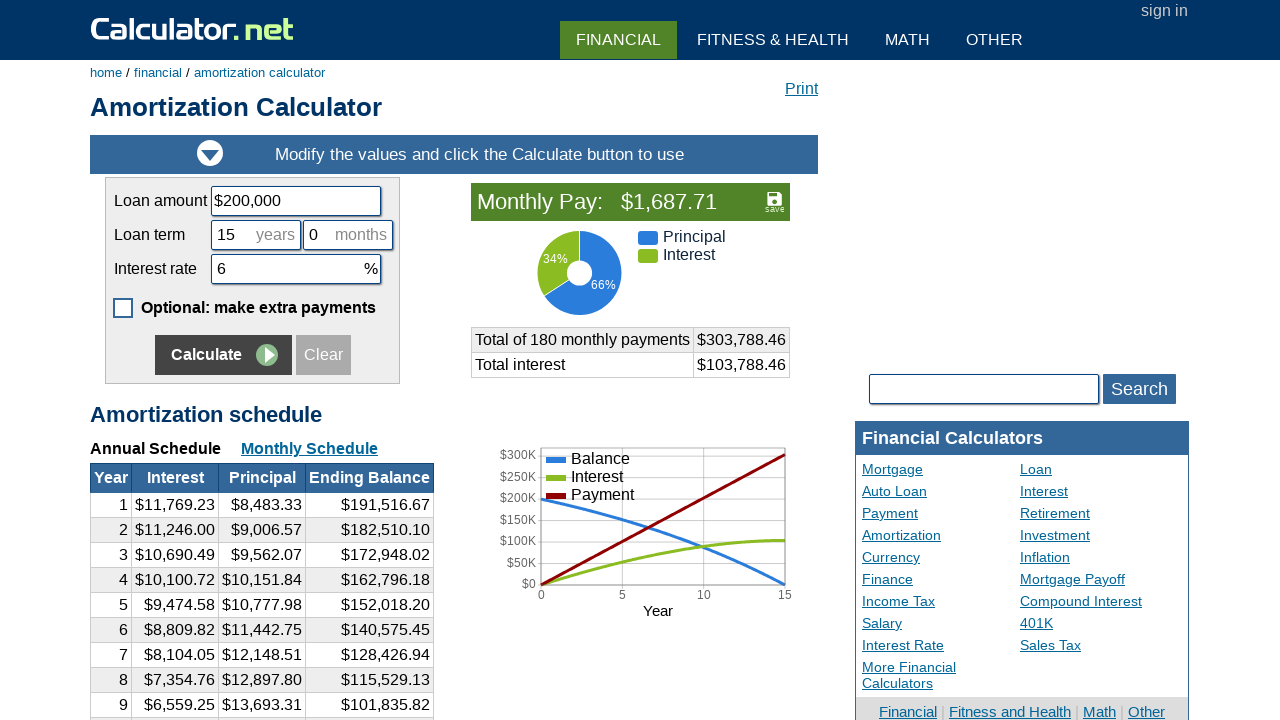